Tests right-click context menu functionality by performing a right-click action on a button element

Starting URL: https://swisnl.github.io/jQuery-contextMenu/demo.html

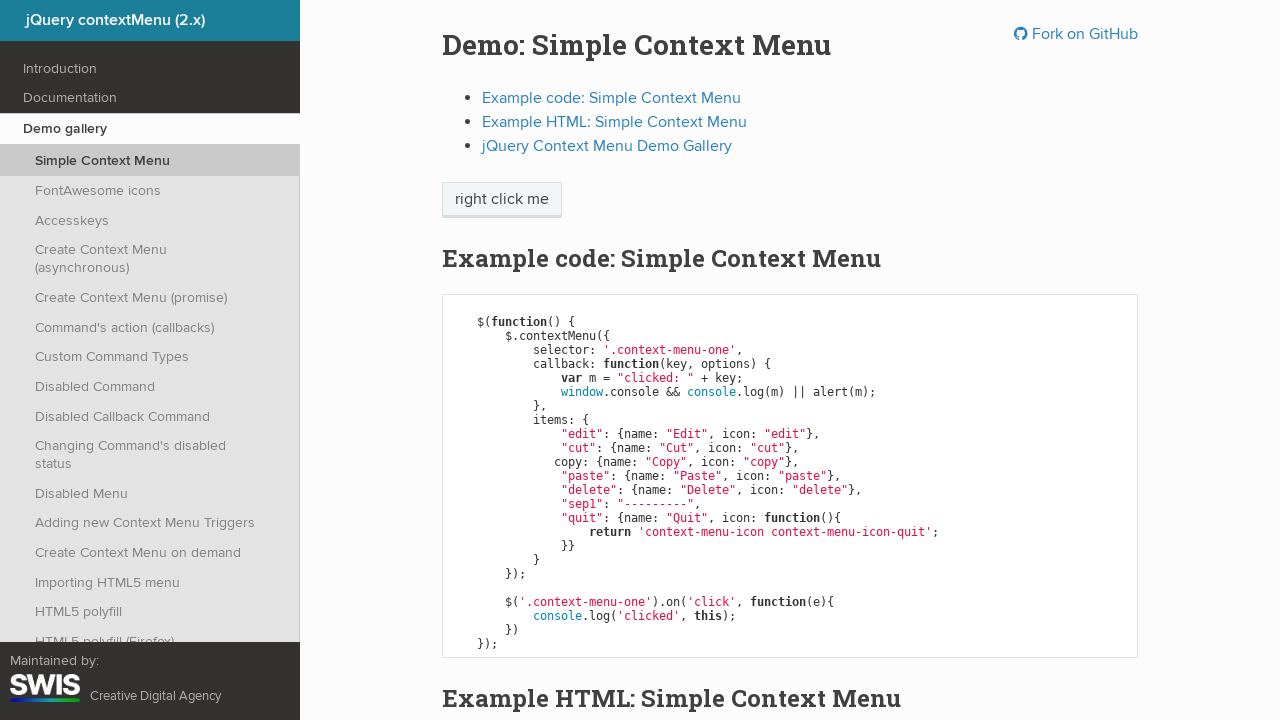

Located the context menu button element
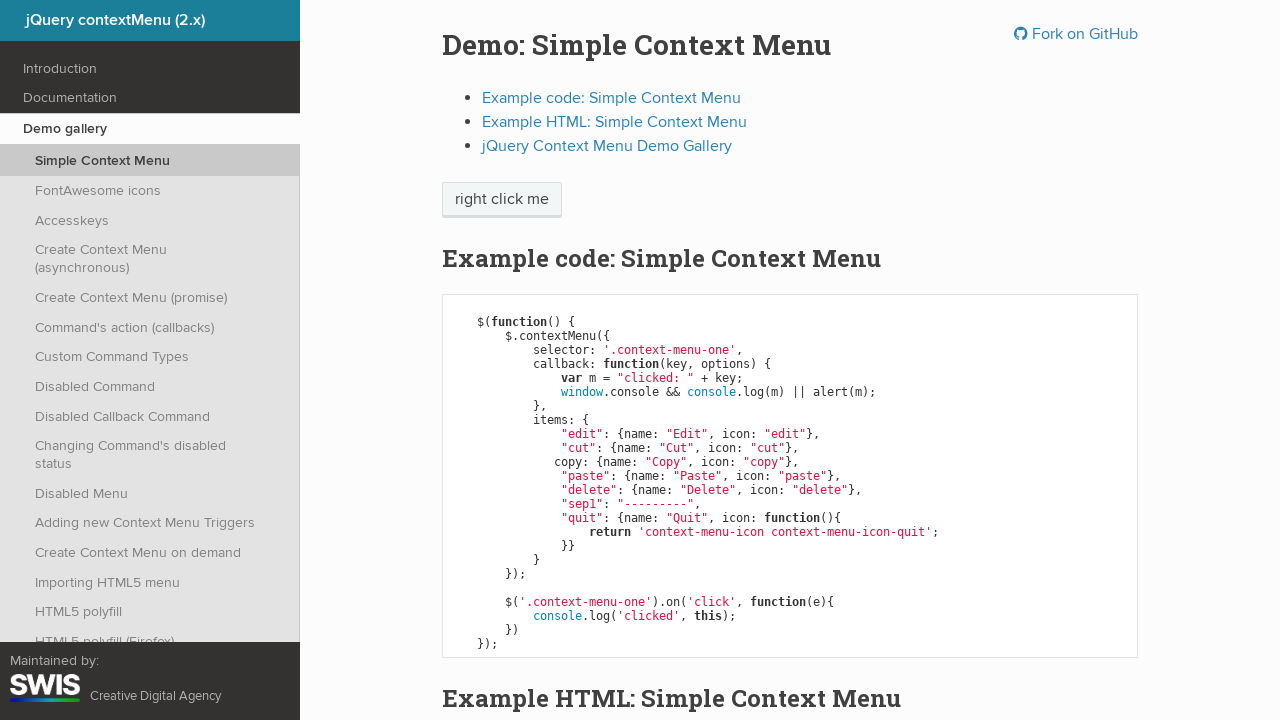

Right-clicked on the button to open context menu at (502, 200) on xpath=//span[@class='context-menu-one btn btn-neutral']
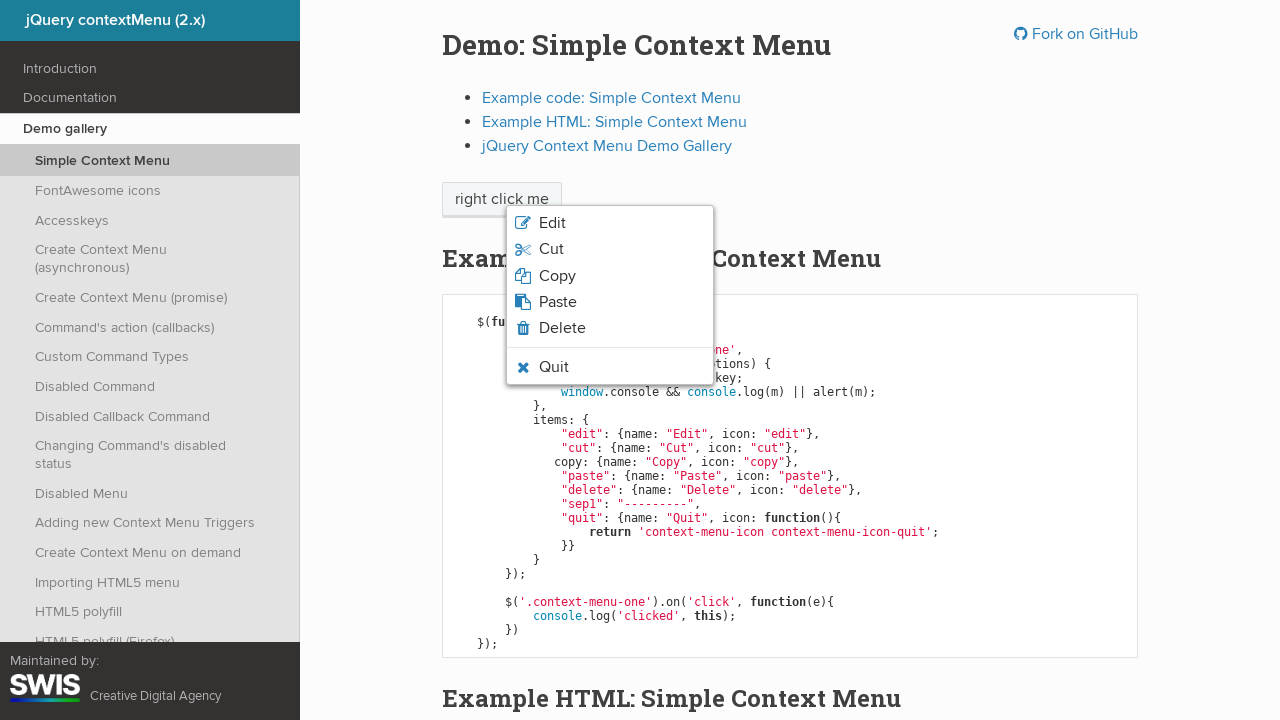

Context menu appeared and is visible
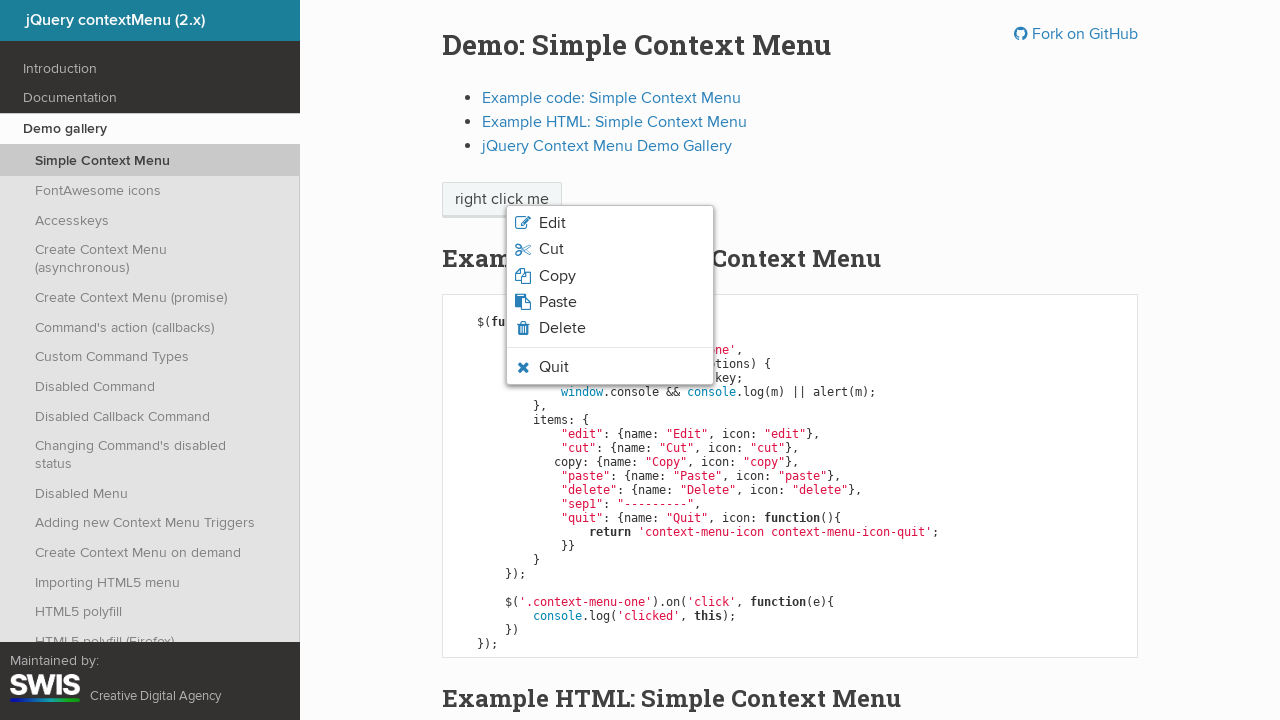

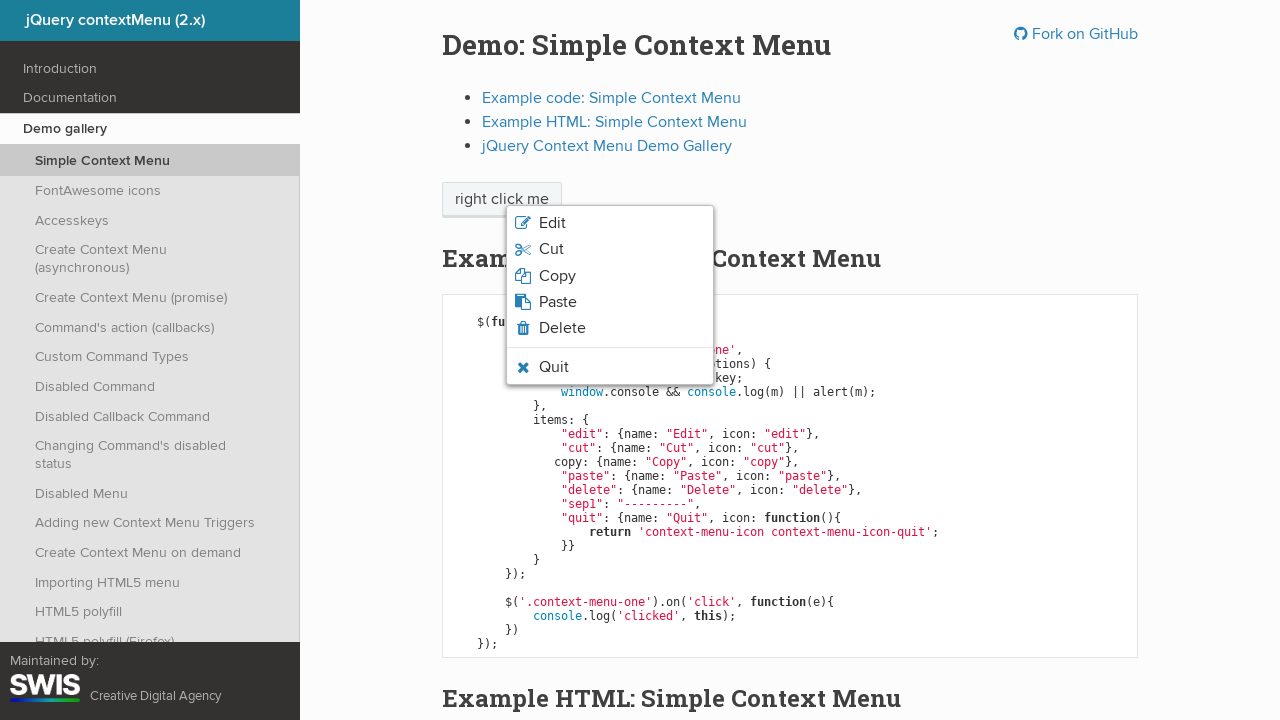